Tests clicking a hidden button that requires scrolling to reach

Starting URL: https://practice.expandtesting.com/scrollbars

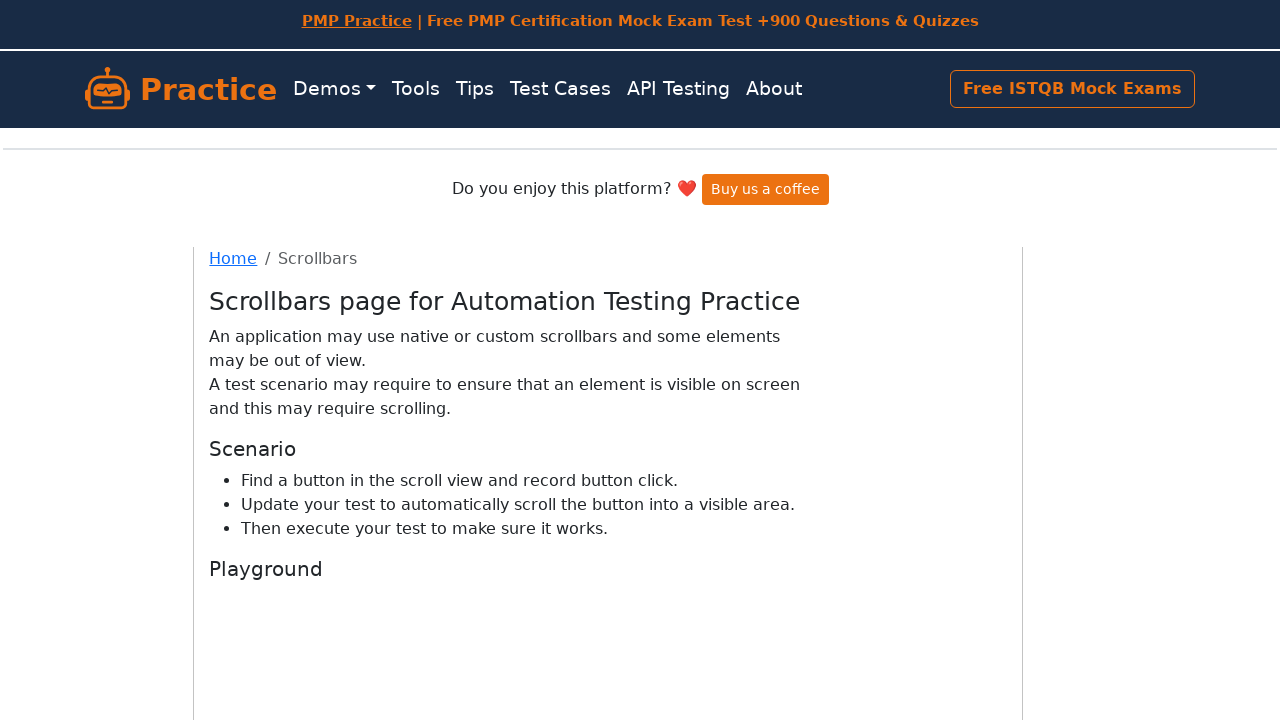

Clicked the hidden button after auto-scrolling to it at (359, 664) on #hidingButton
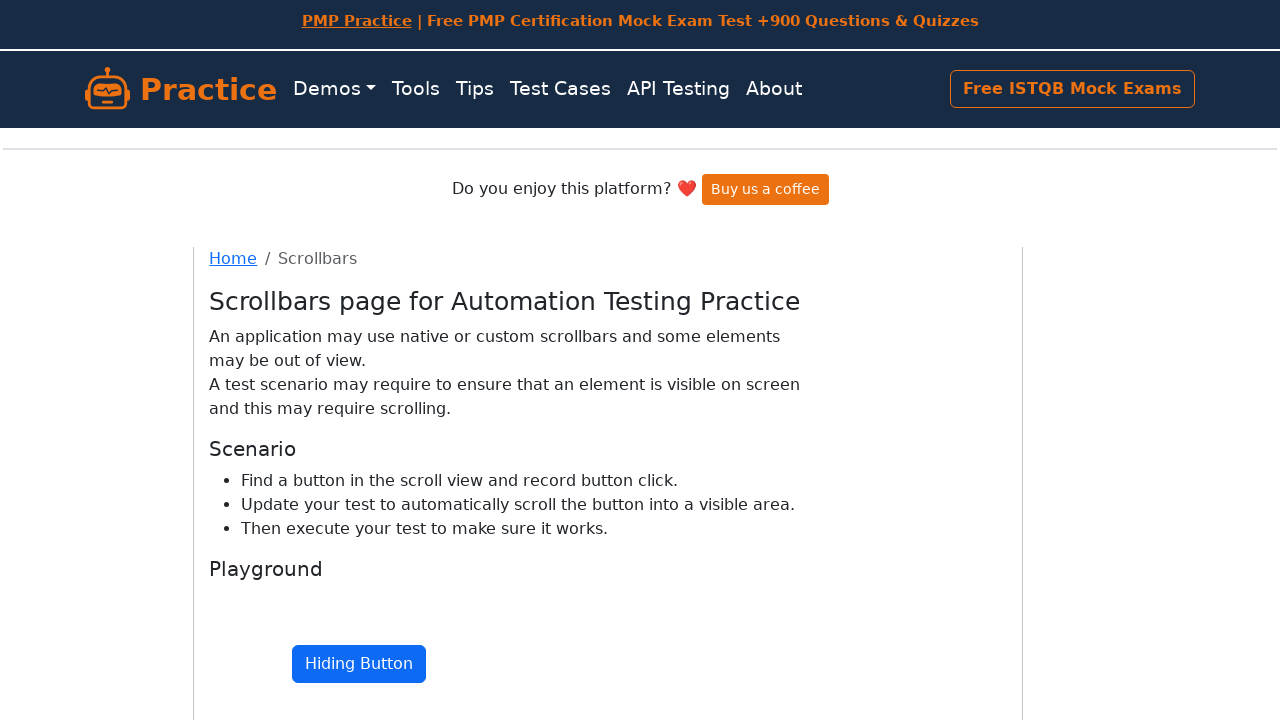

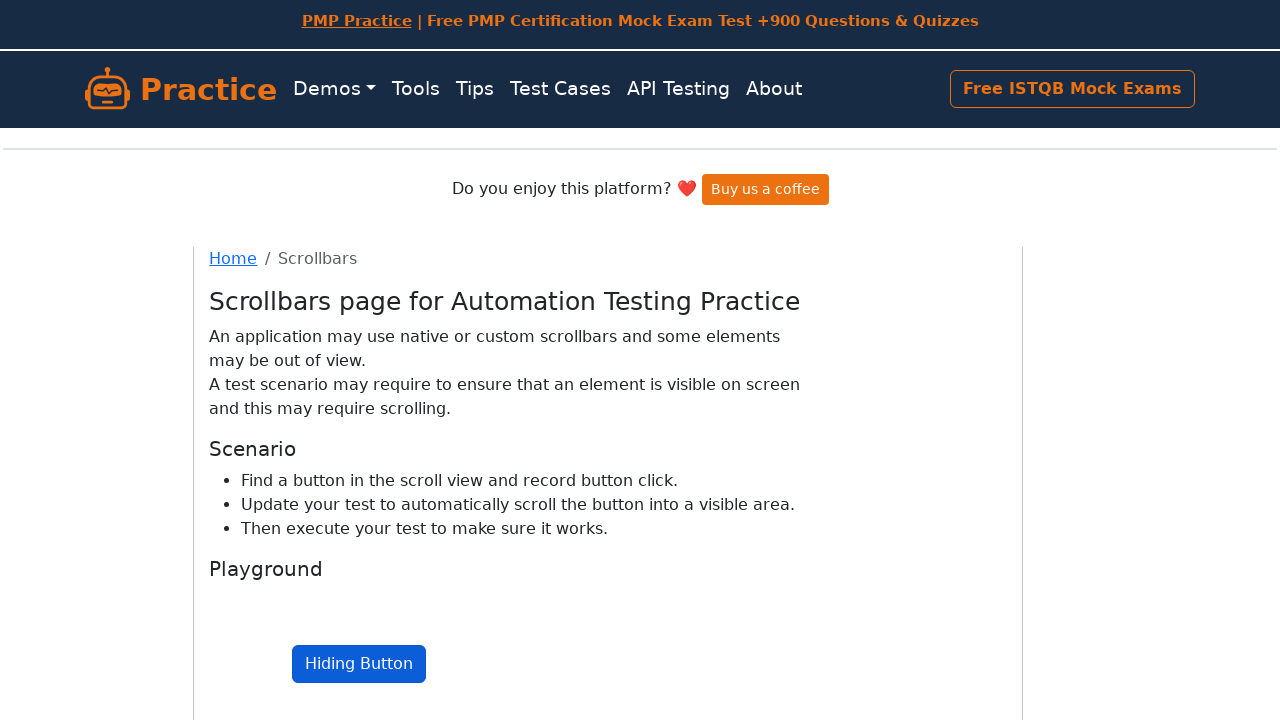